Tests checkbox functionality by clicking two checkboxes to select them and verifying their states, then checking that a third checkbox remains unselected

Starting URL: https://rahulshettyacademy.com/AutomationPractice/

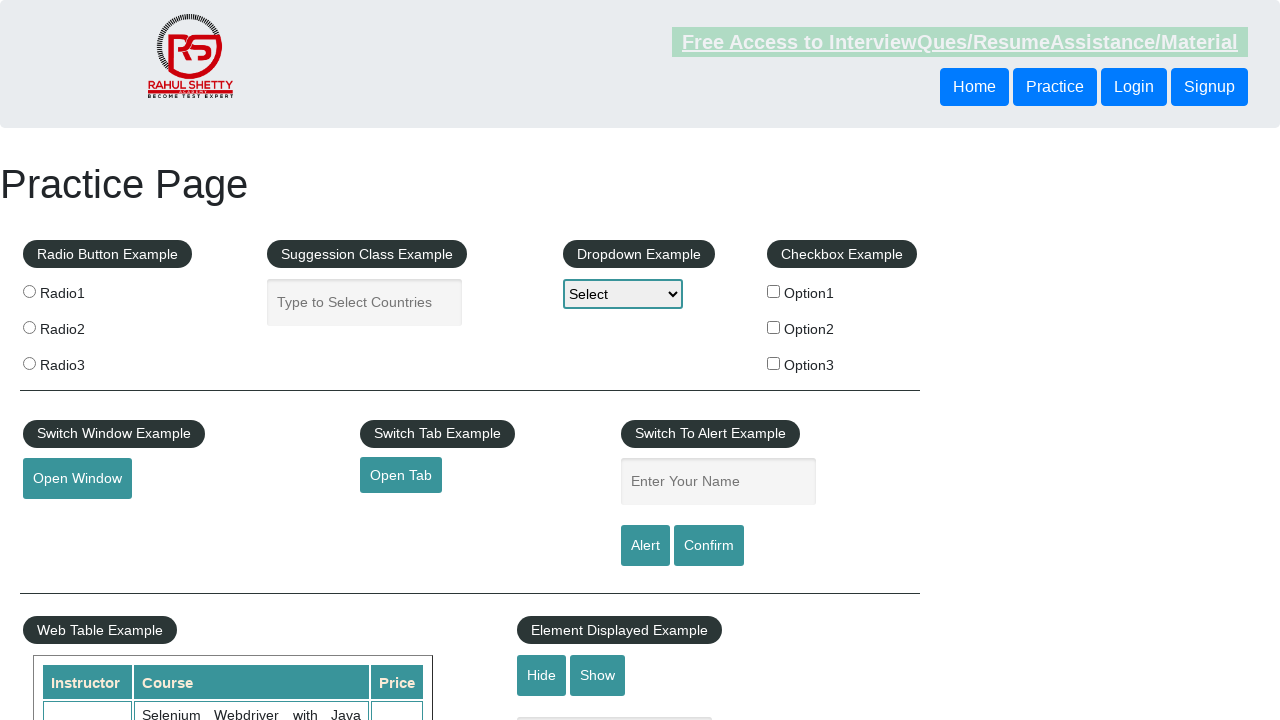

Clicked first checkbox (checkBoxOption1) at (774, 291) on input[name='checkBoxOption1']
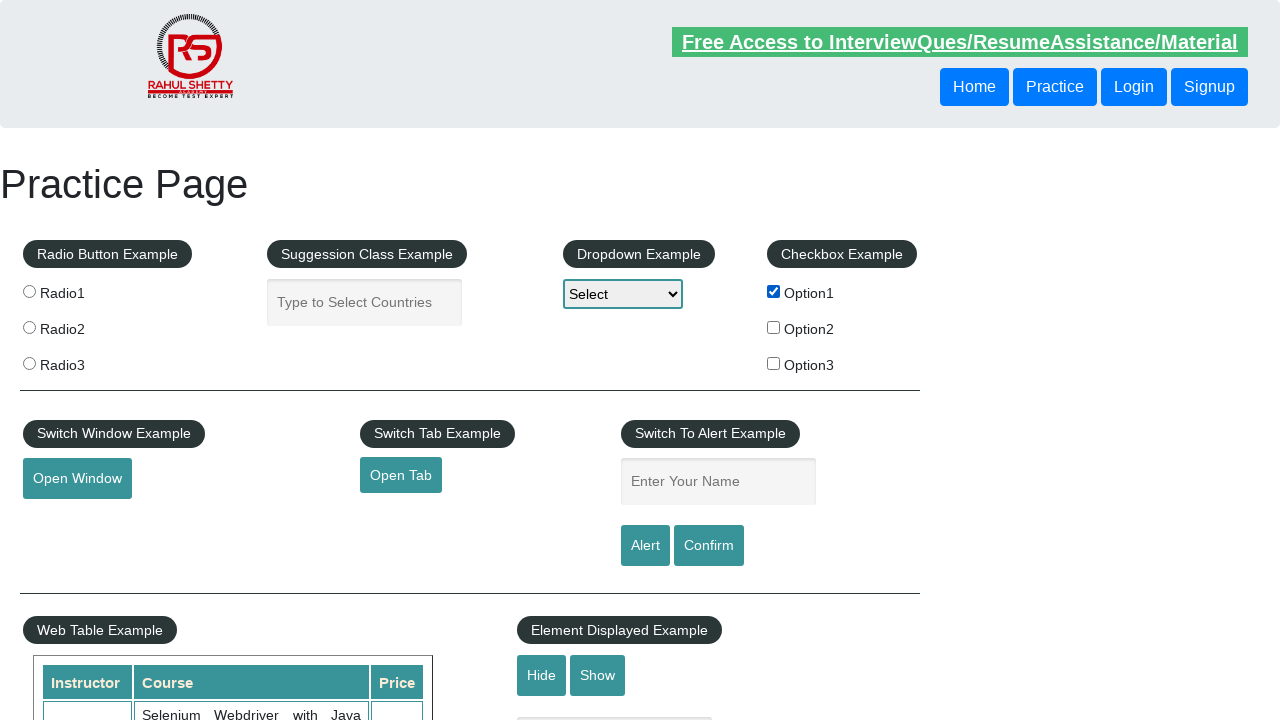

Verified first checkbox is selected
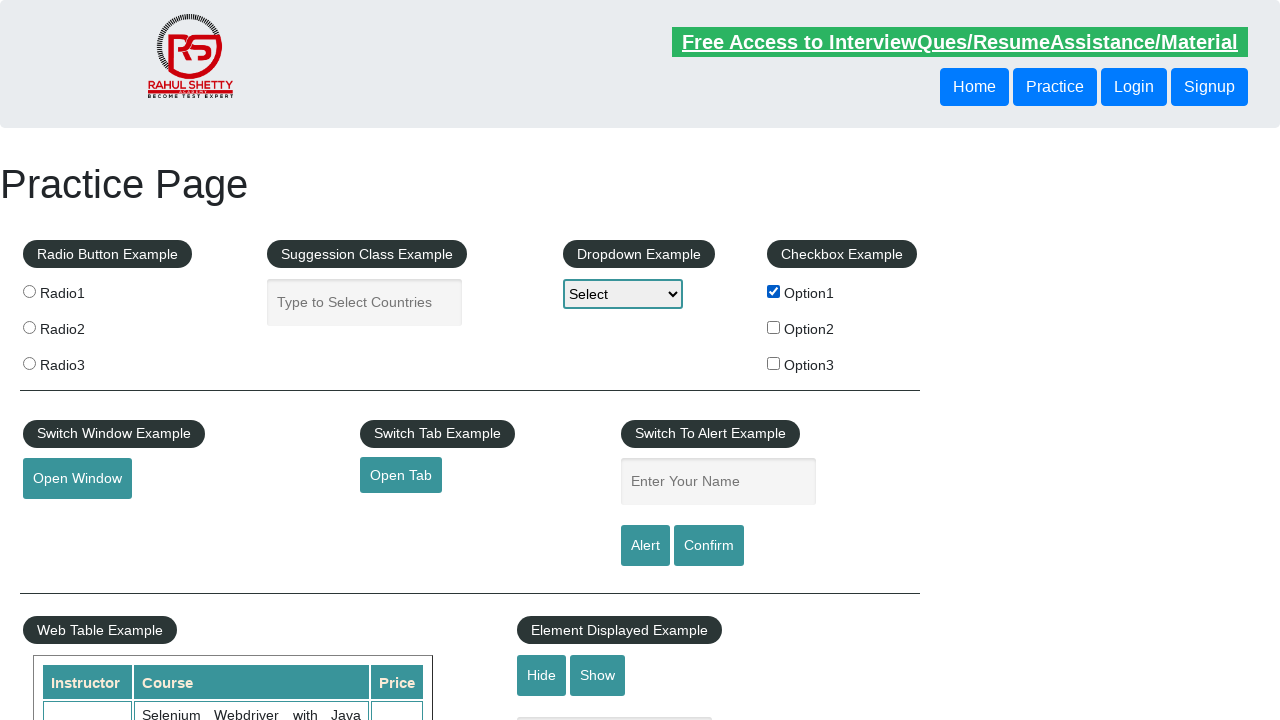

Clicked second checkbox (checkBoxOption2) at (774, 327) on input[name='checkBoxOption2']
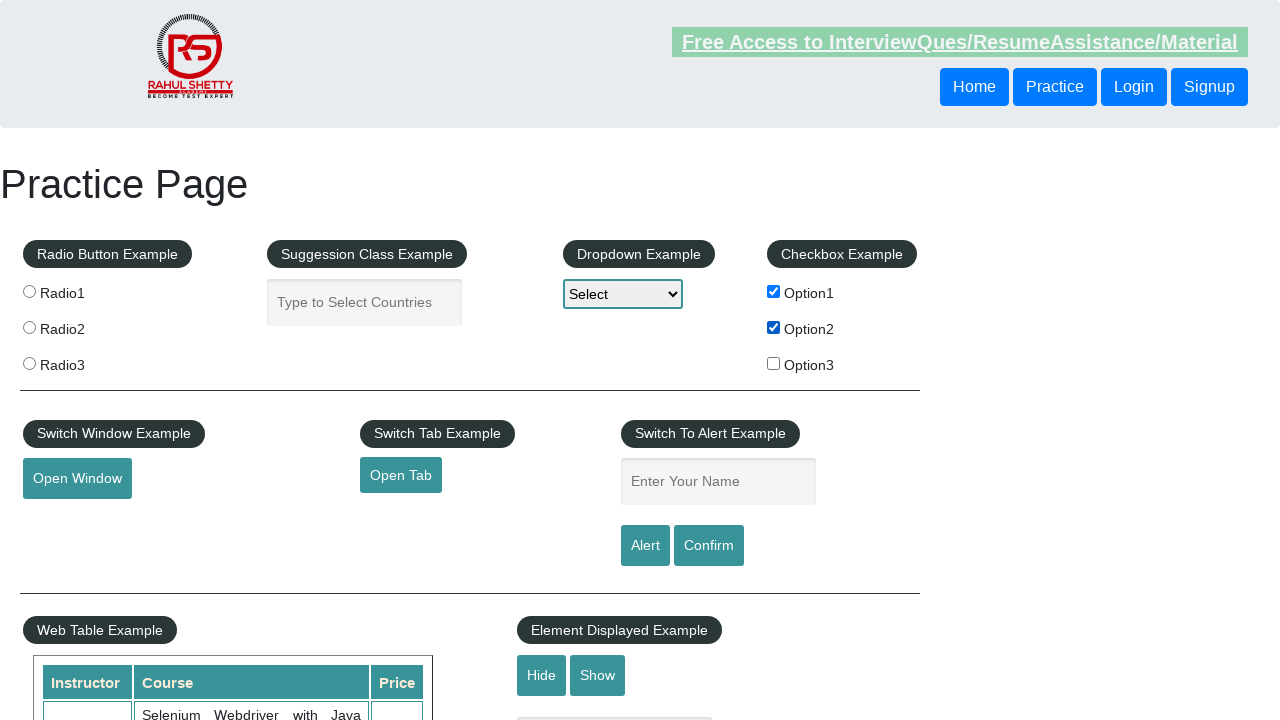

Verified second checkbox is selected
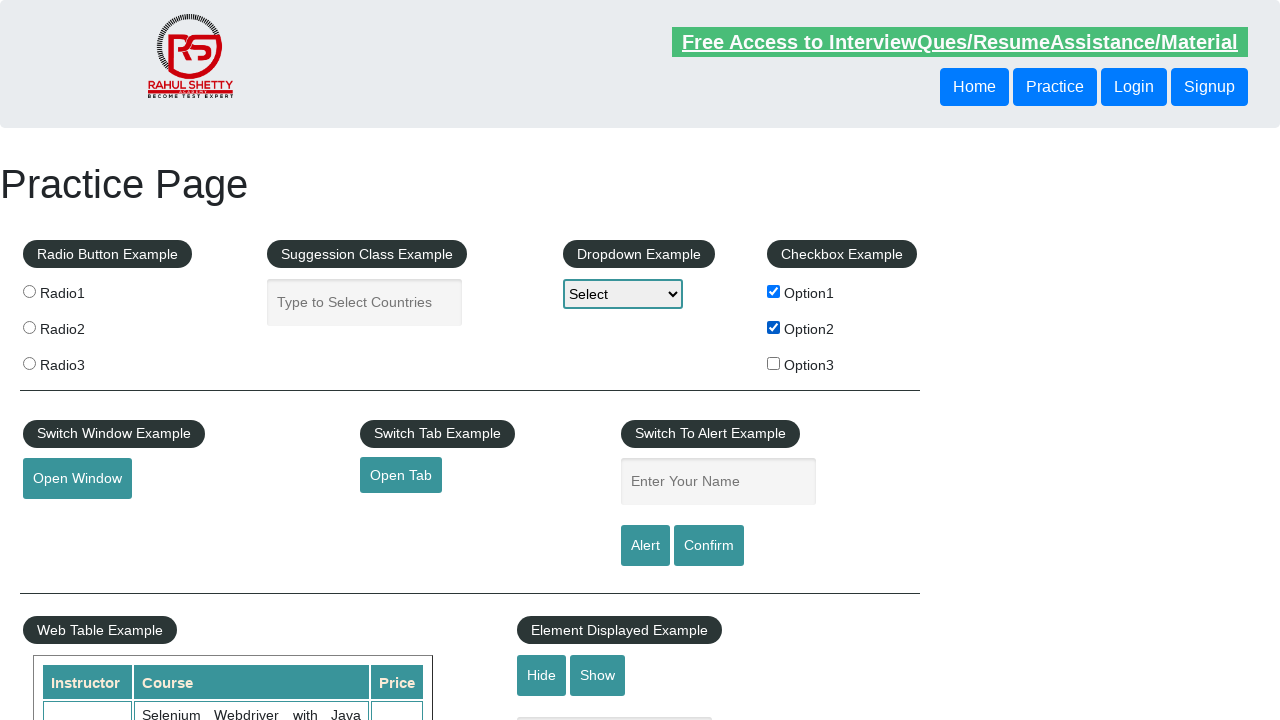

Verified third checkbox remains unselected
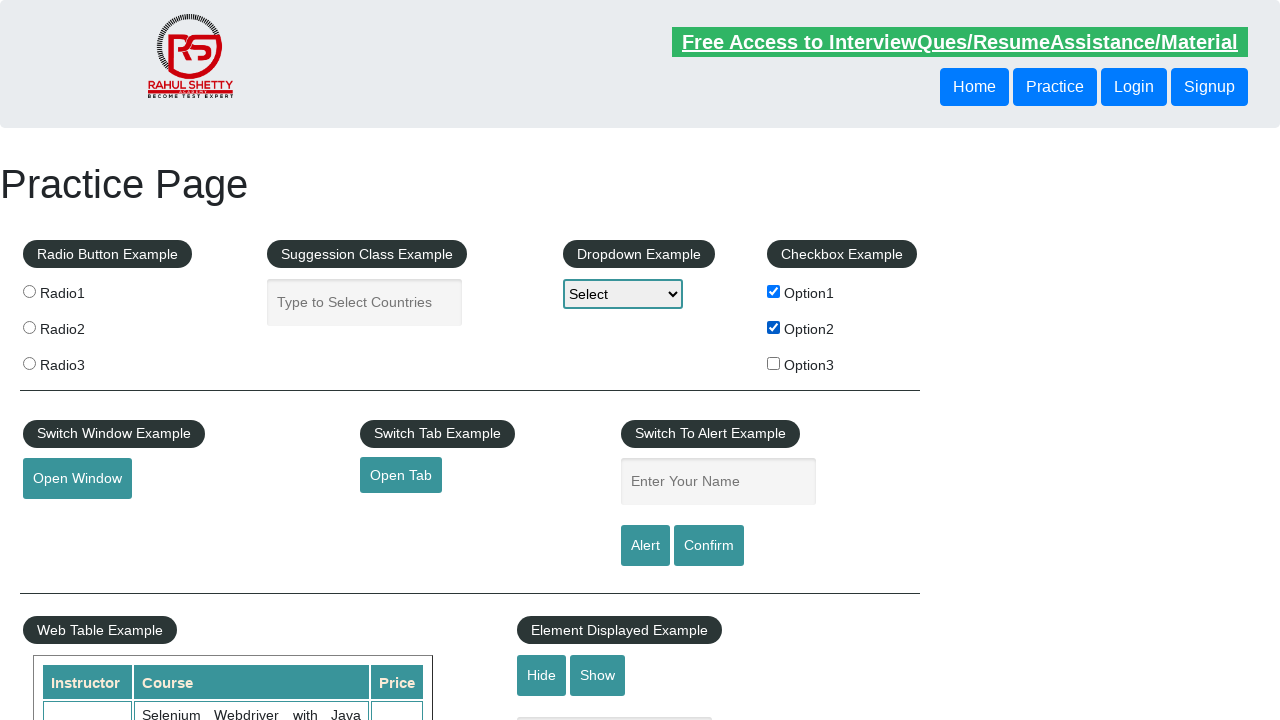

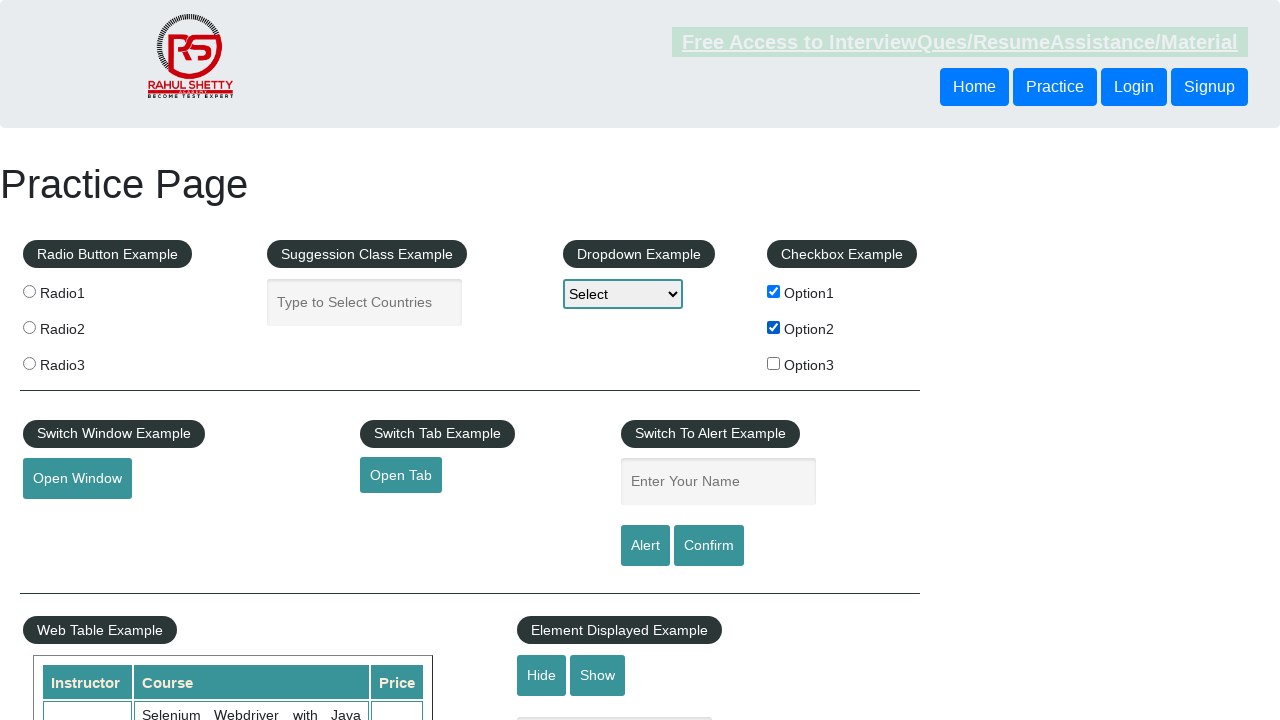